Tests drag and drop functionality on LeafGround's drag demo page, including dragging an element by offset, dragging an element to a target, and adjusting a range slider.

Starting URL: https://www.leafground.com/drag.xhtml

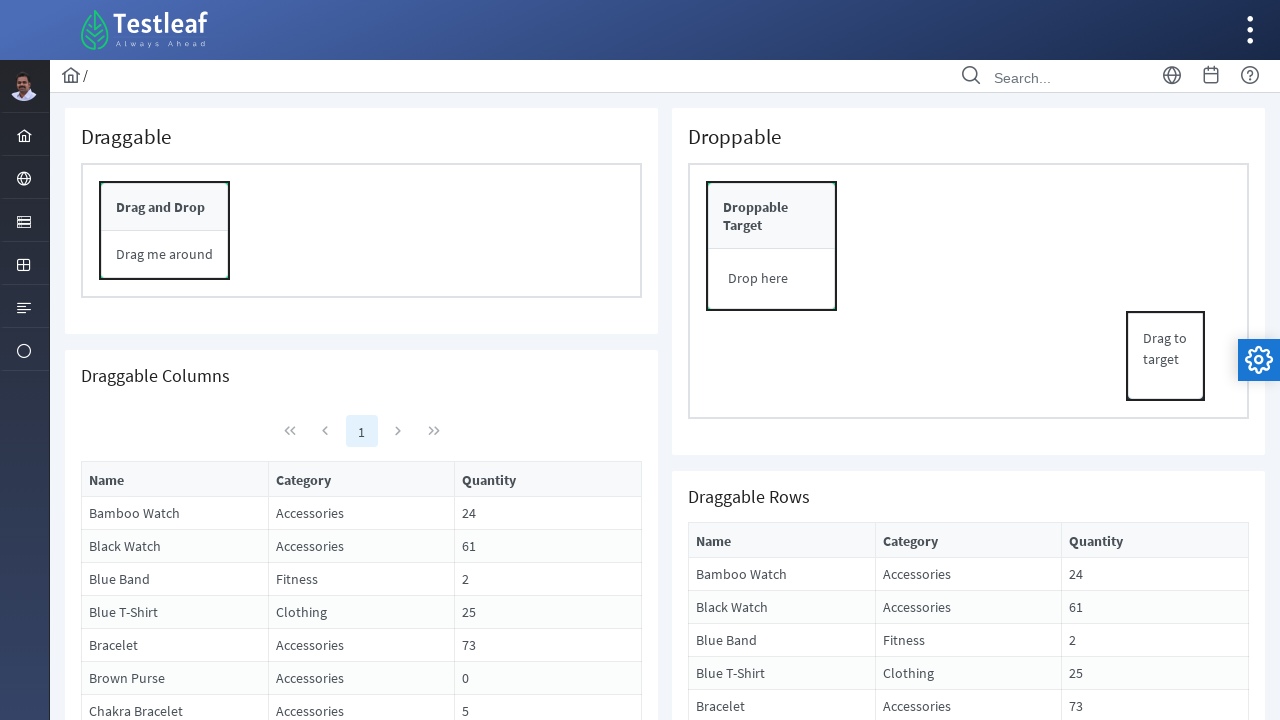

Located draggable panel element
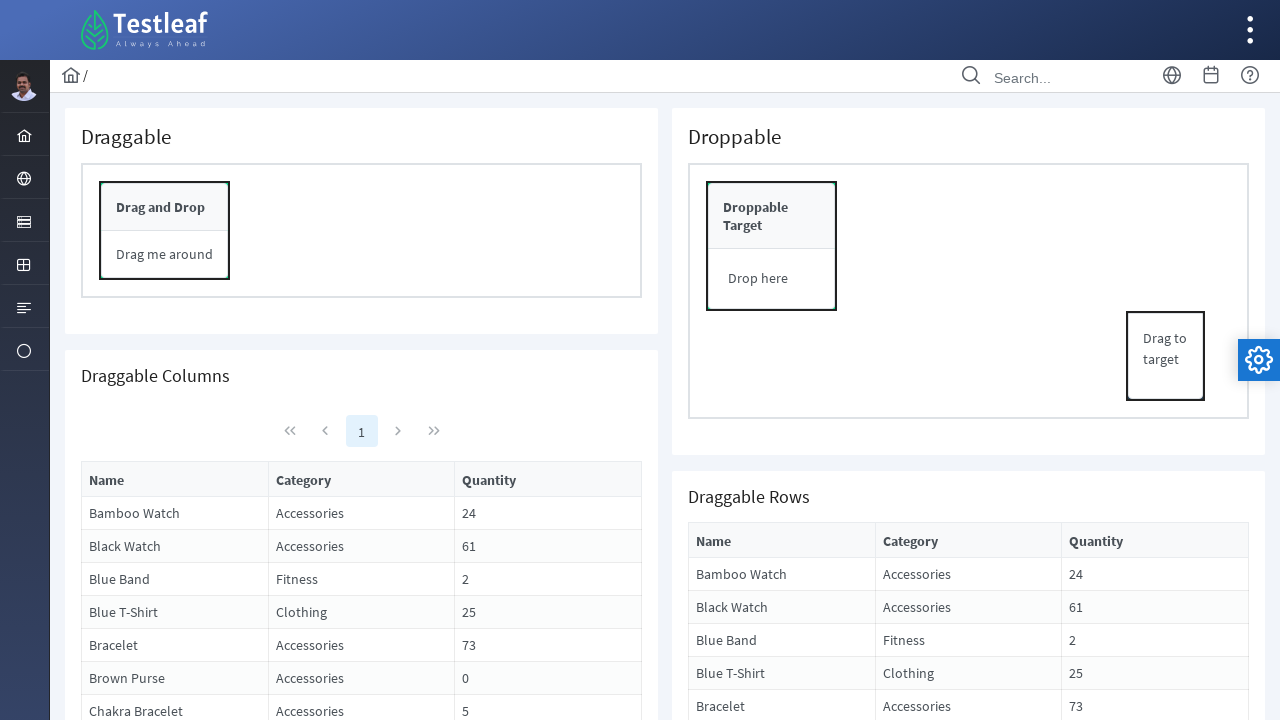

Retrieved bounding box of draggable panel
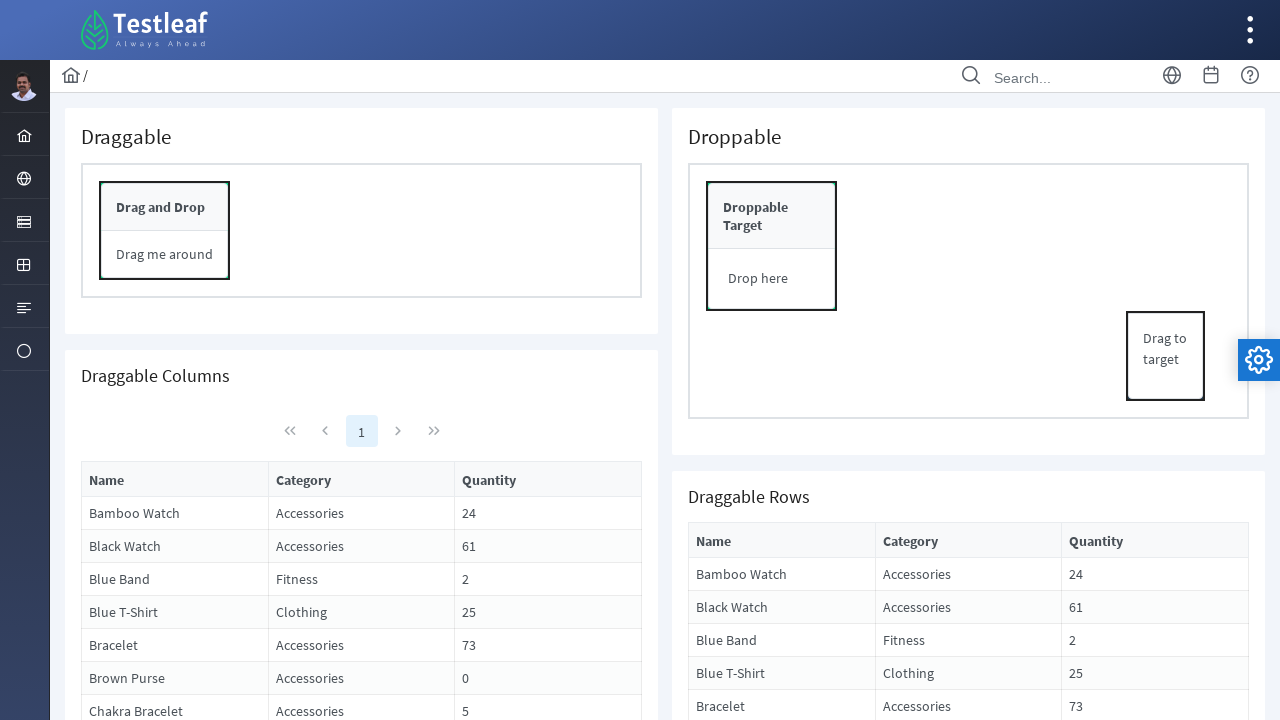

Moved mouse to center of draggable panel at (165, 255)
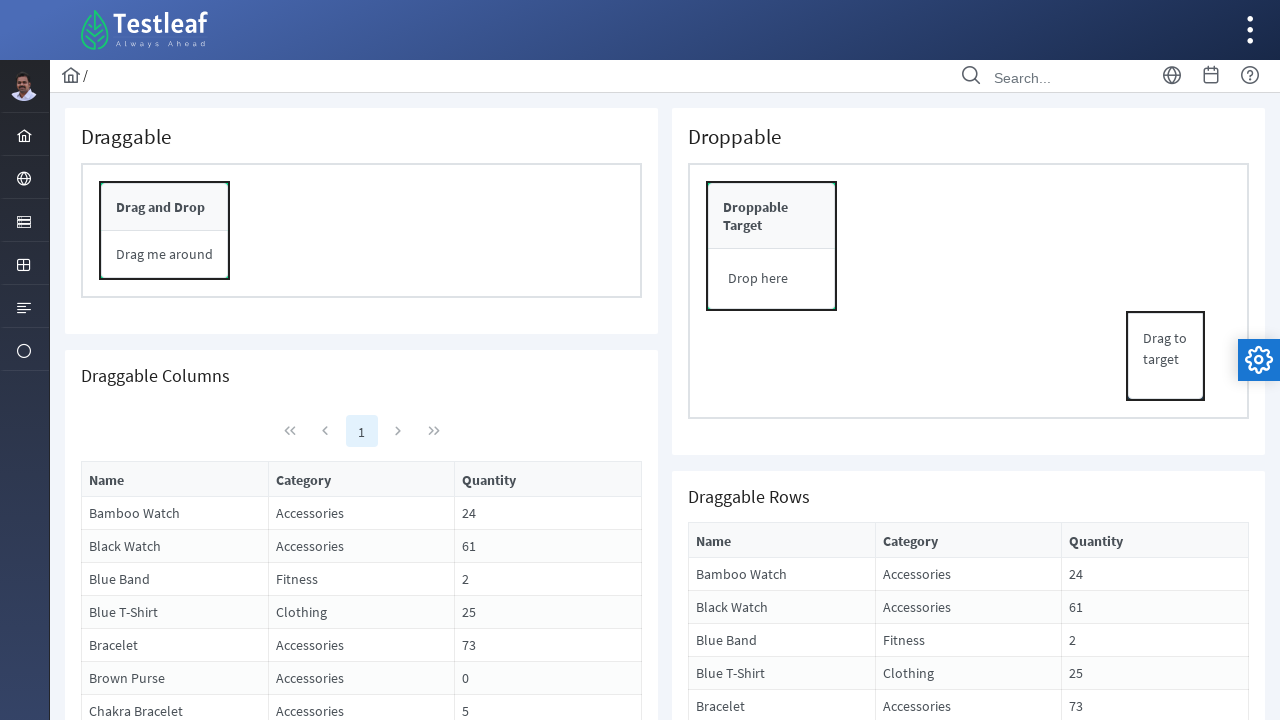

Pressed mouse button down on draggable panel at (165, 255)
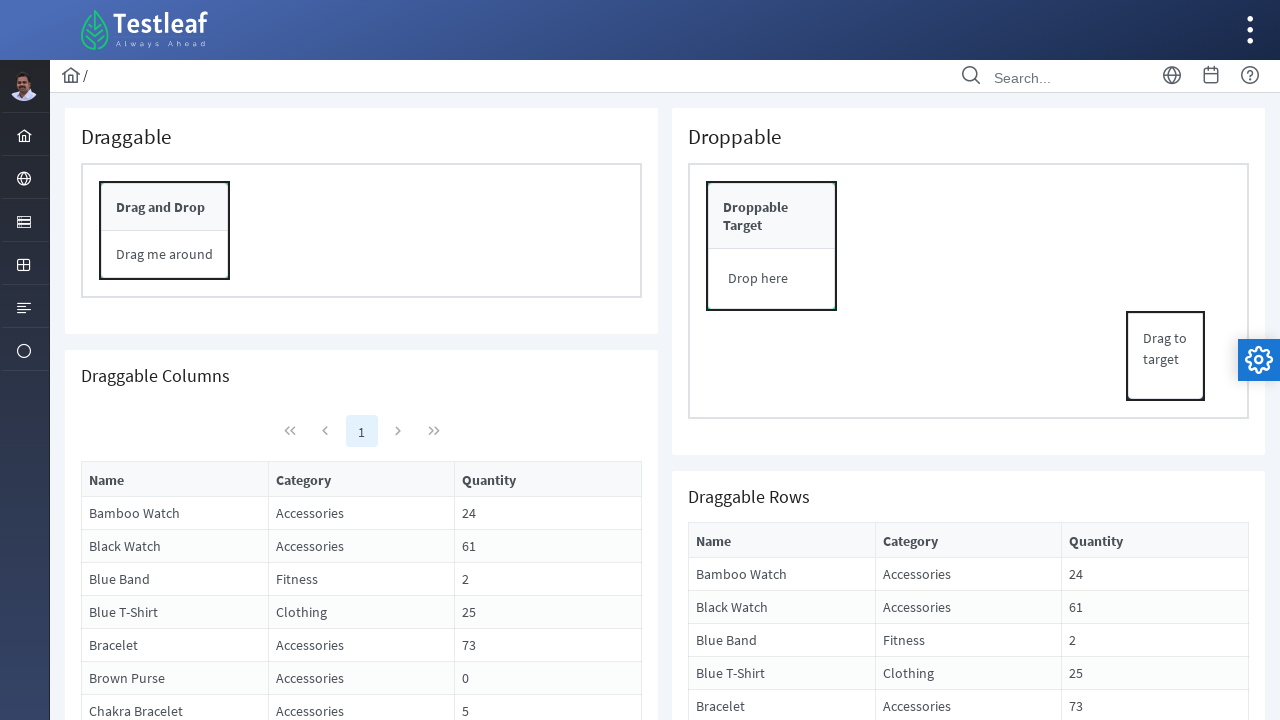

Dragged draggable panel 200 pixels to the right at (365, 255)
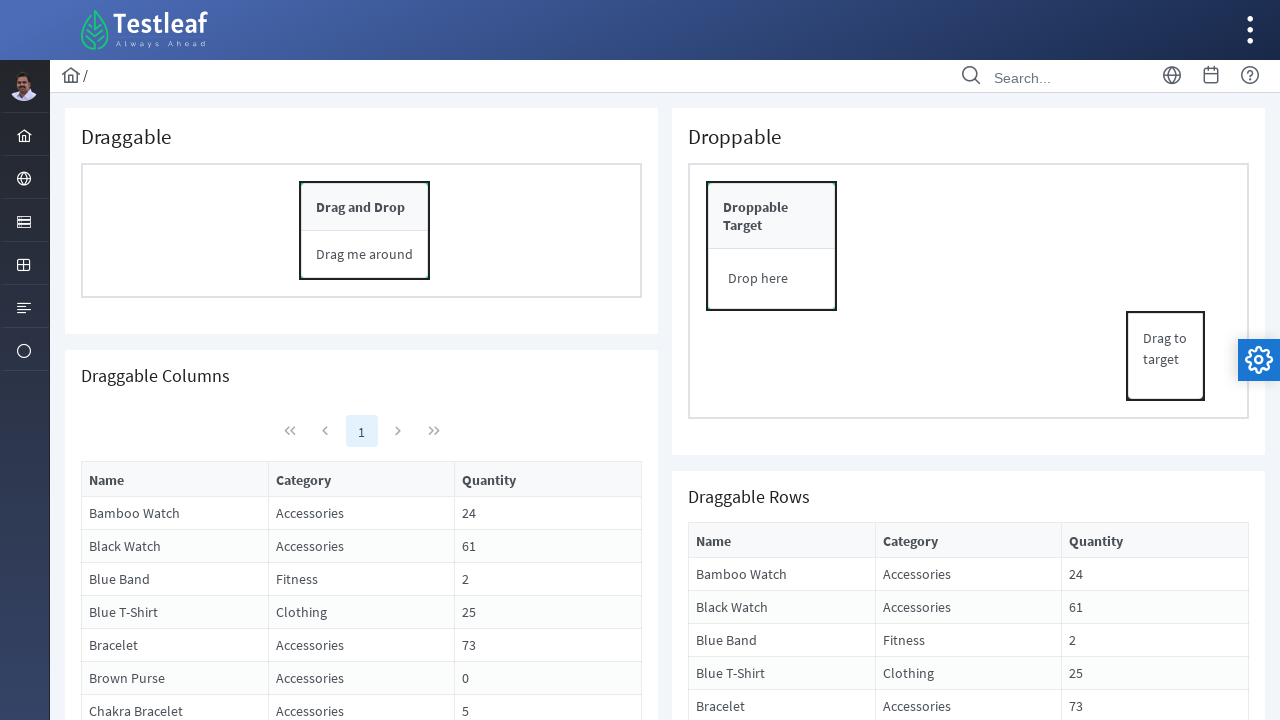

Released mouse button, completing drag of panel at (365, 255)
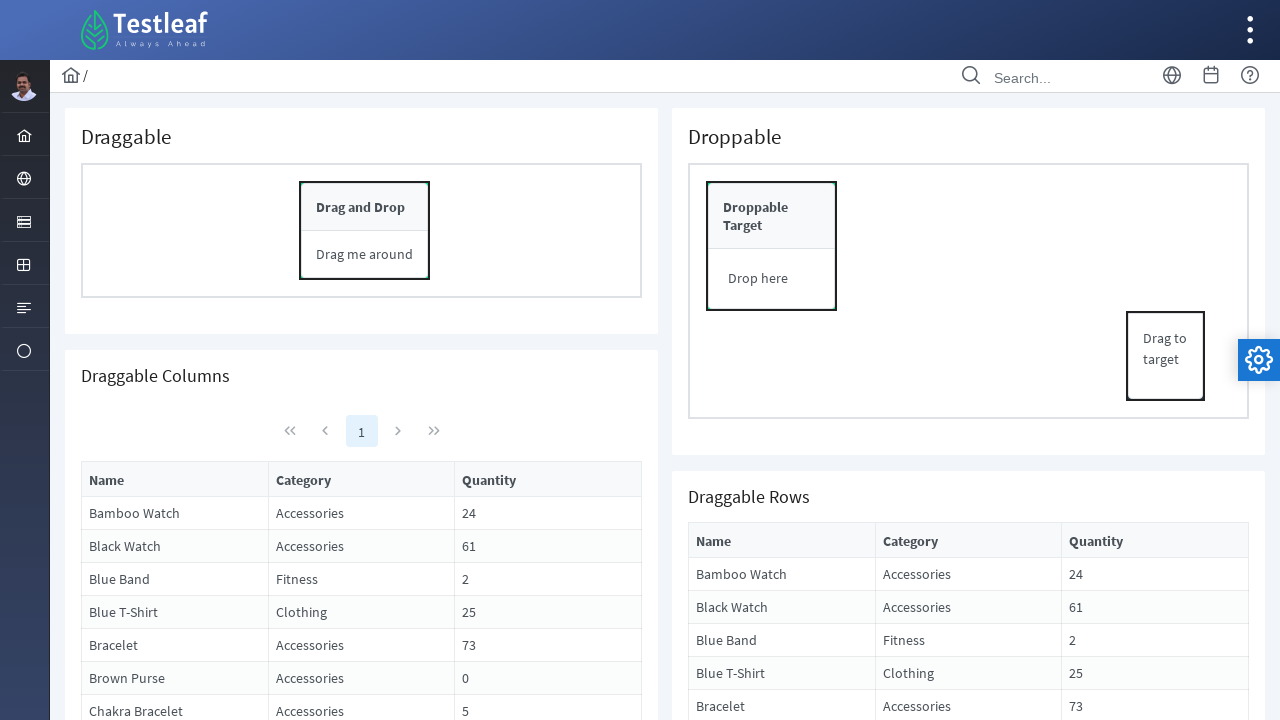

Located source element 'Drag to target'
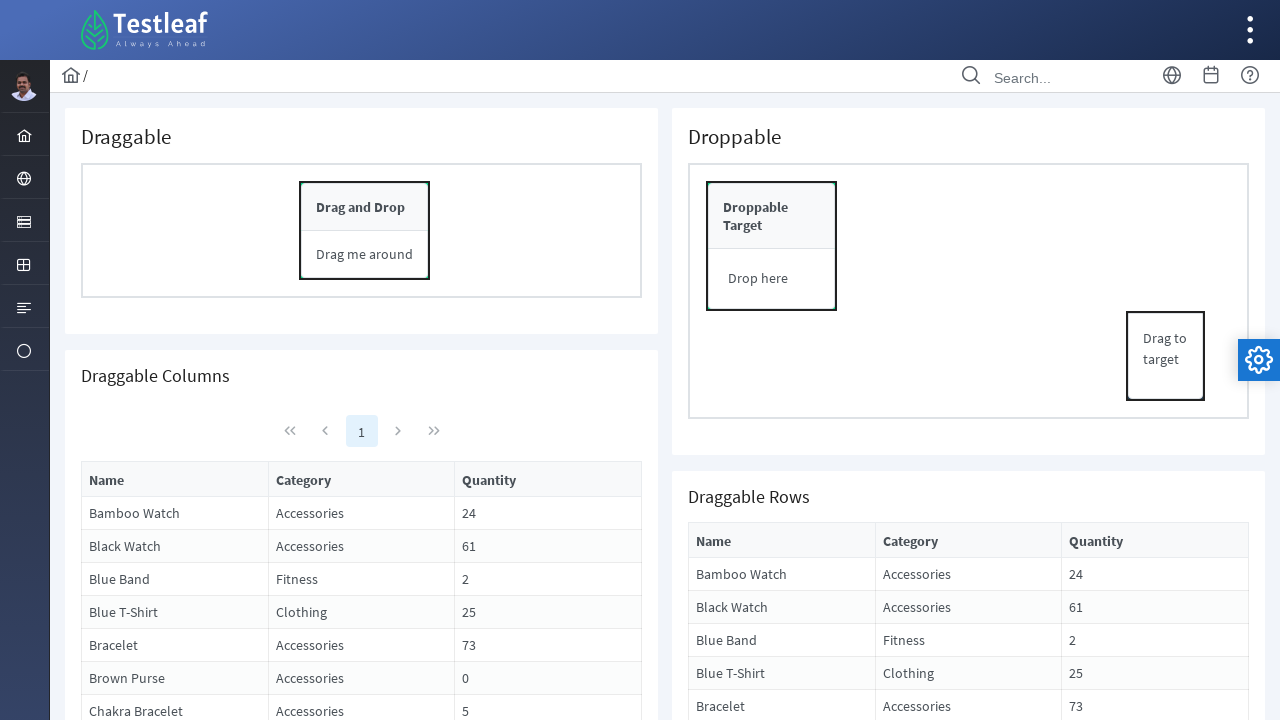

Located target element 'Drop here'
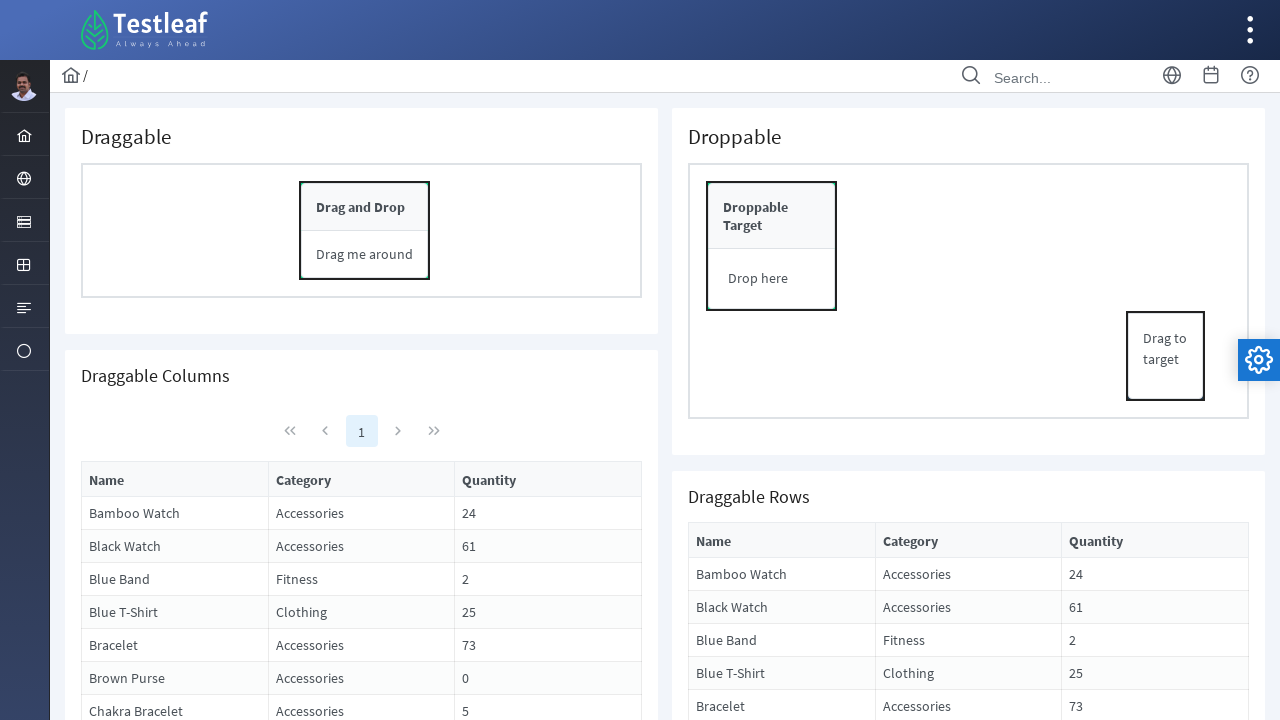

Dragged source element to target element at (772, 279)
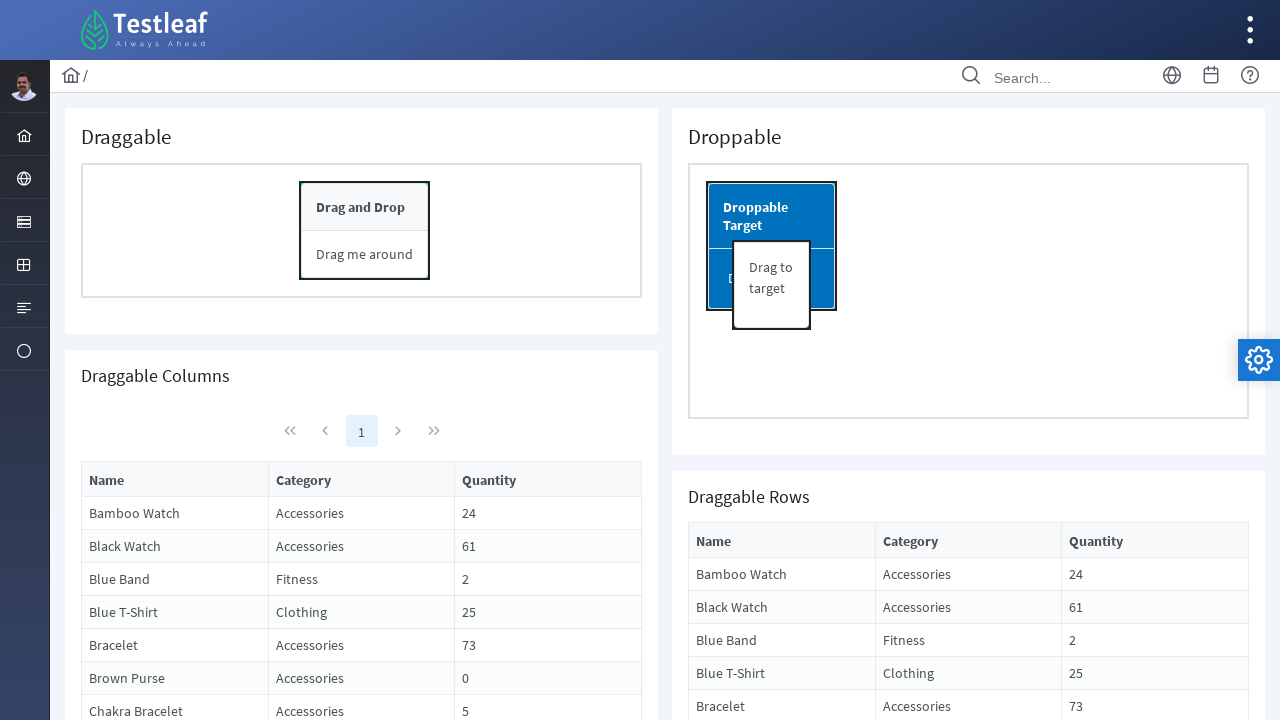

Located range slider handle element
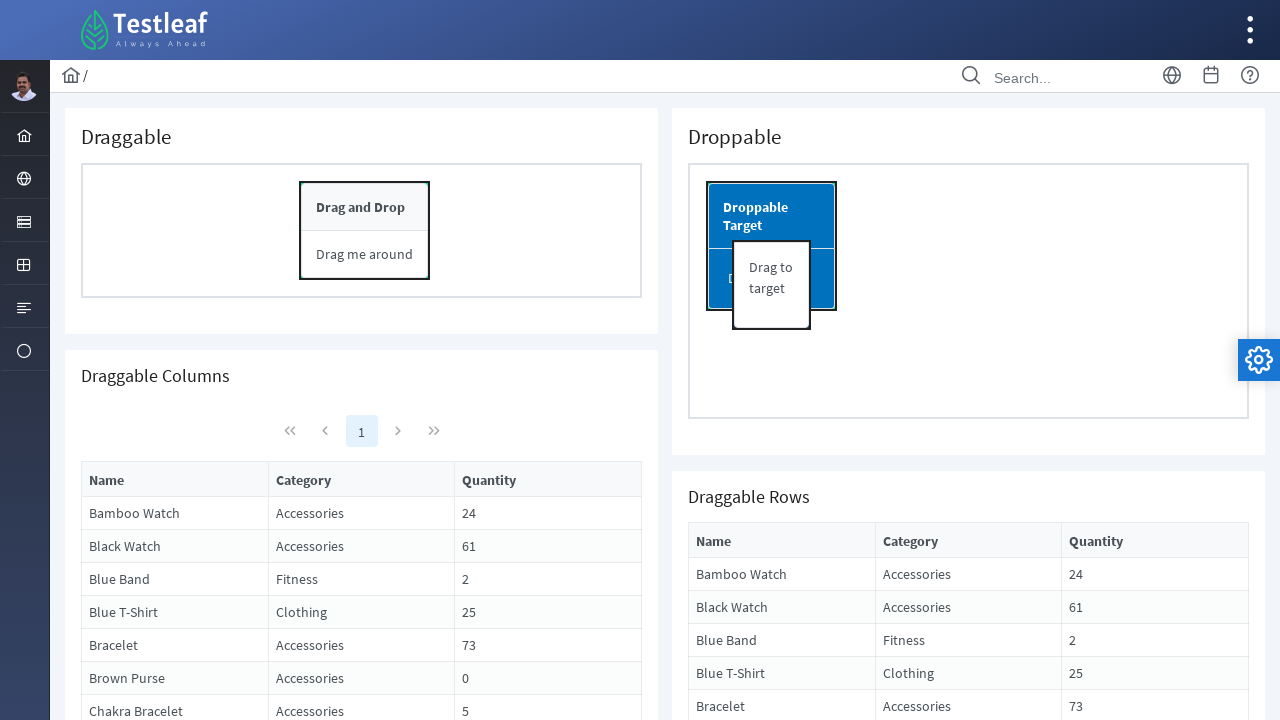

Retrieved bounding box of range slider handle
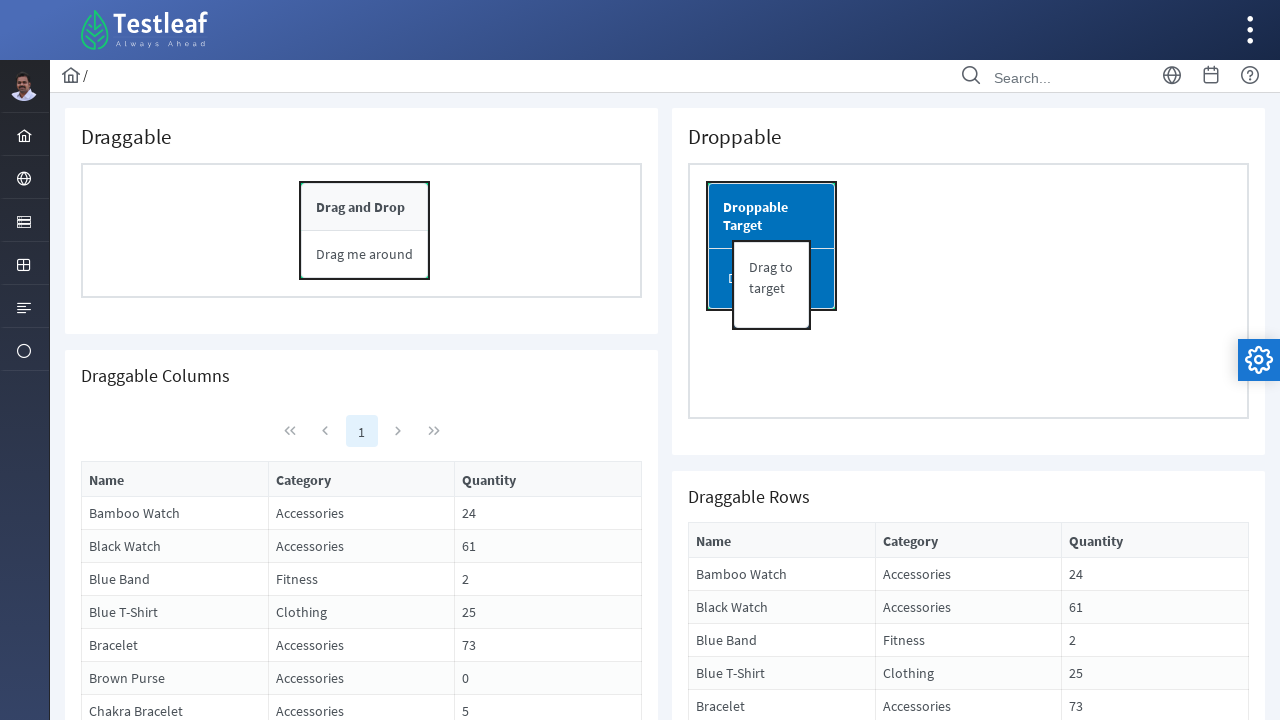

Moved mouse to center of range slider handle at (811, 1169)
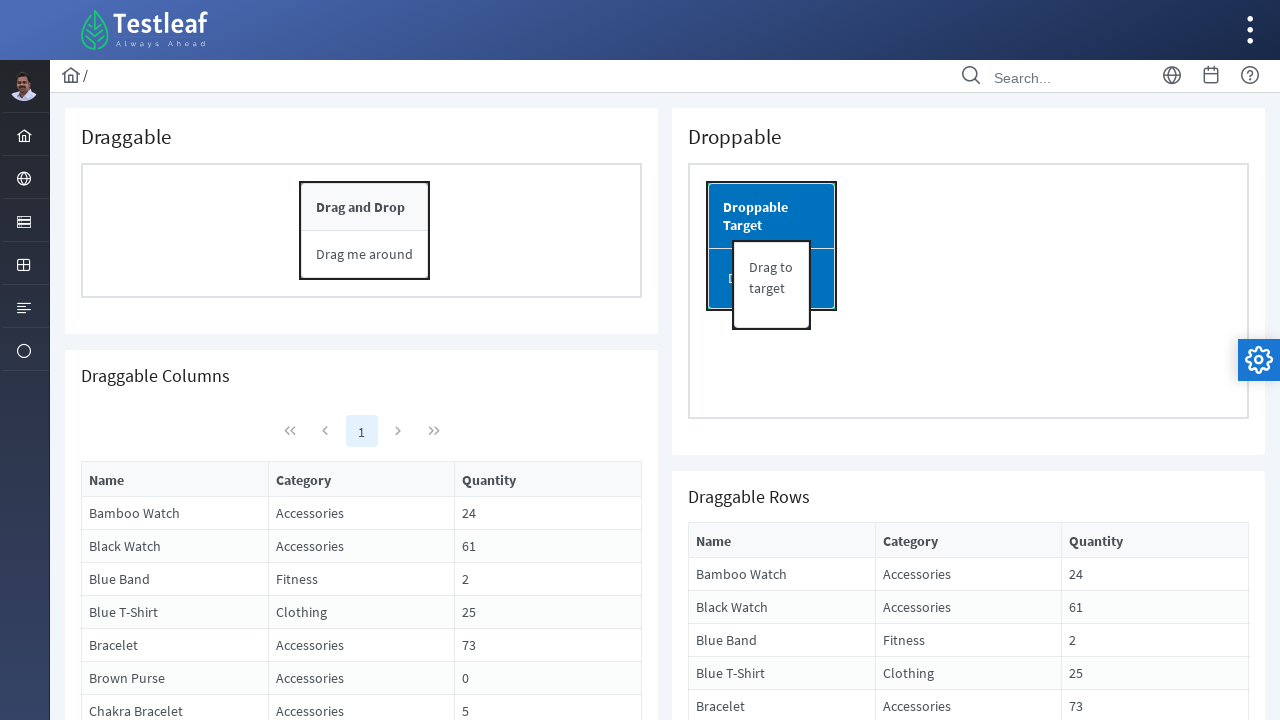

Pressed mouse button down on range slider handle at (811, 1169)
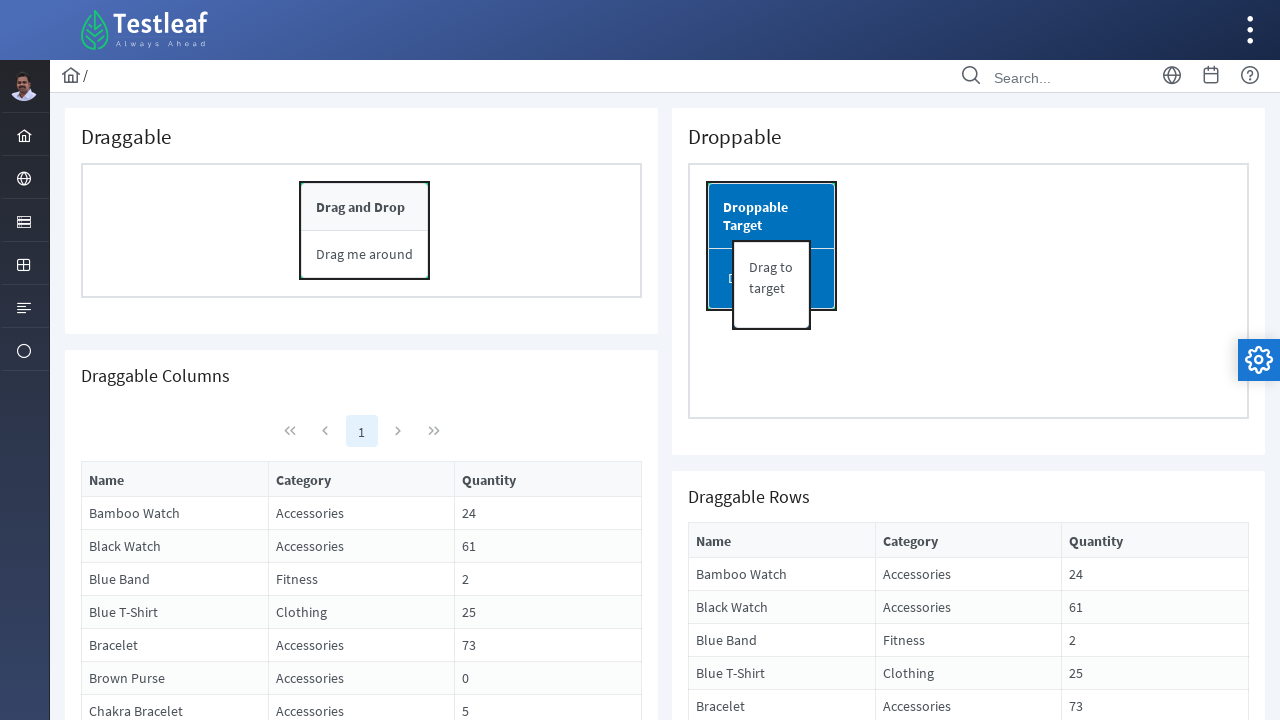

Dragged range slider handle 50 pixels to the right at (861, 1169)
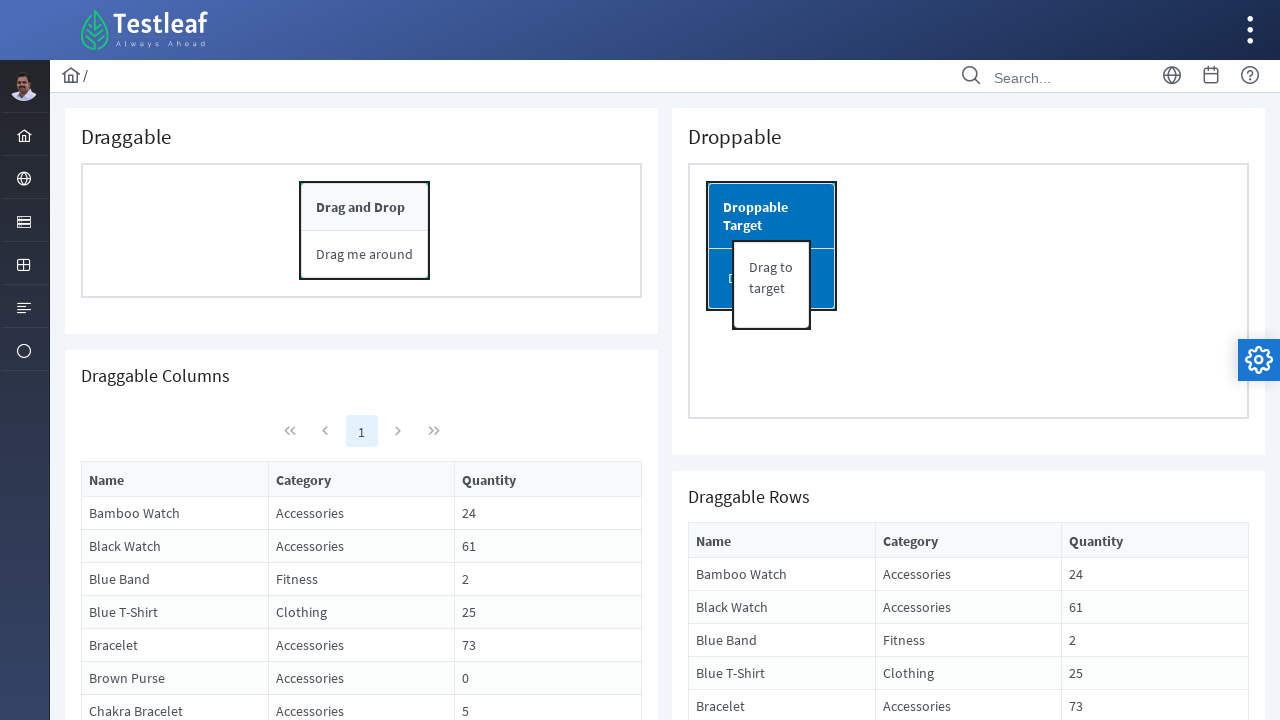

Released mouse button, completing drag of range slider at (861, 1169)
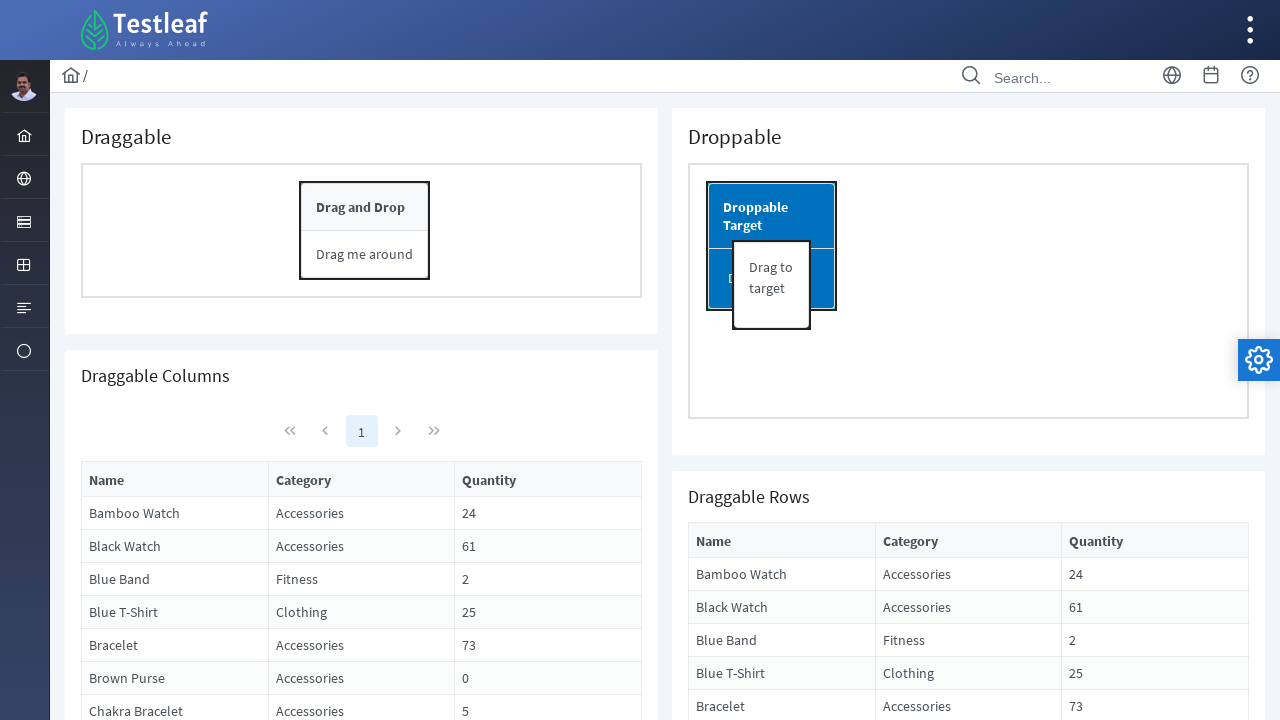

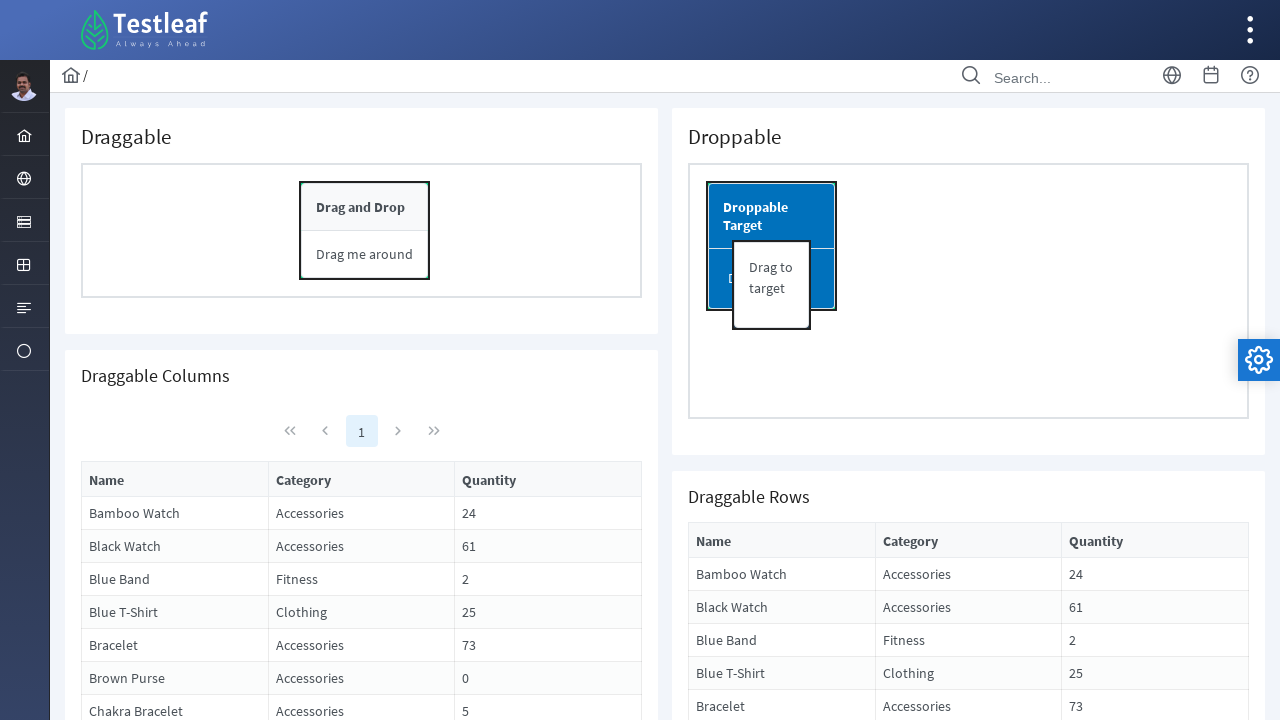